Tests hotel room search functionality by selecting dates, incrementing adults counter to 2 and children counter to 2, then verifying search results display available rooms.

Starting URL: https://ancabota09.wixsite.com/intern/rooms

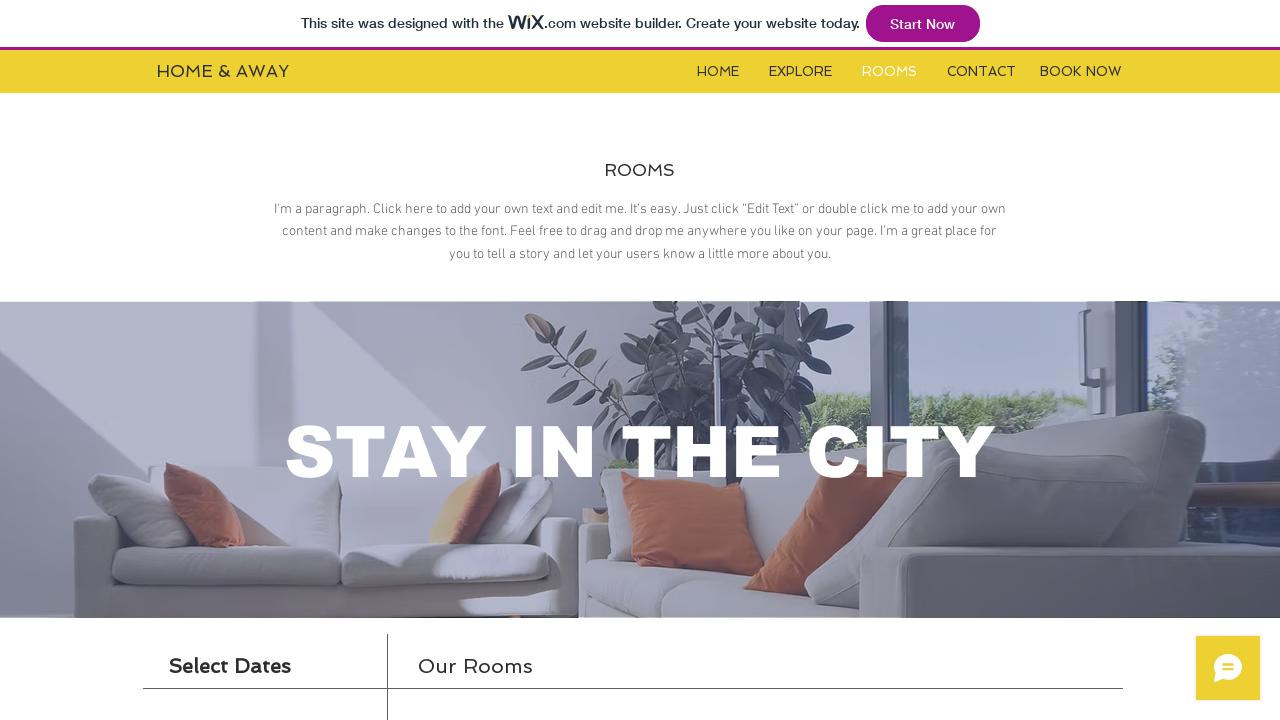

Waited for and located the hotel search iframe
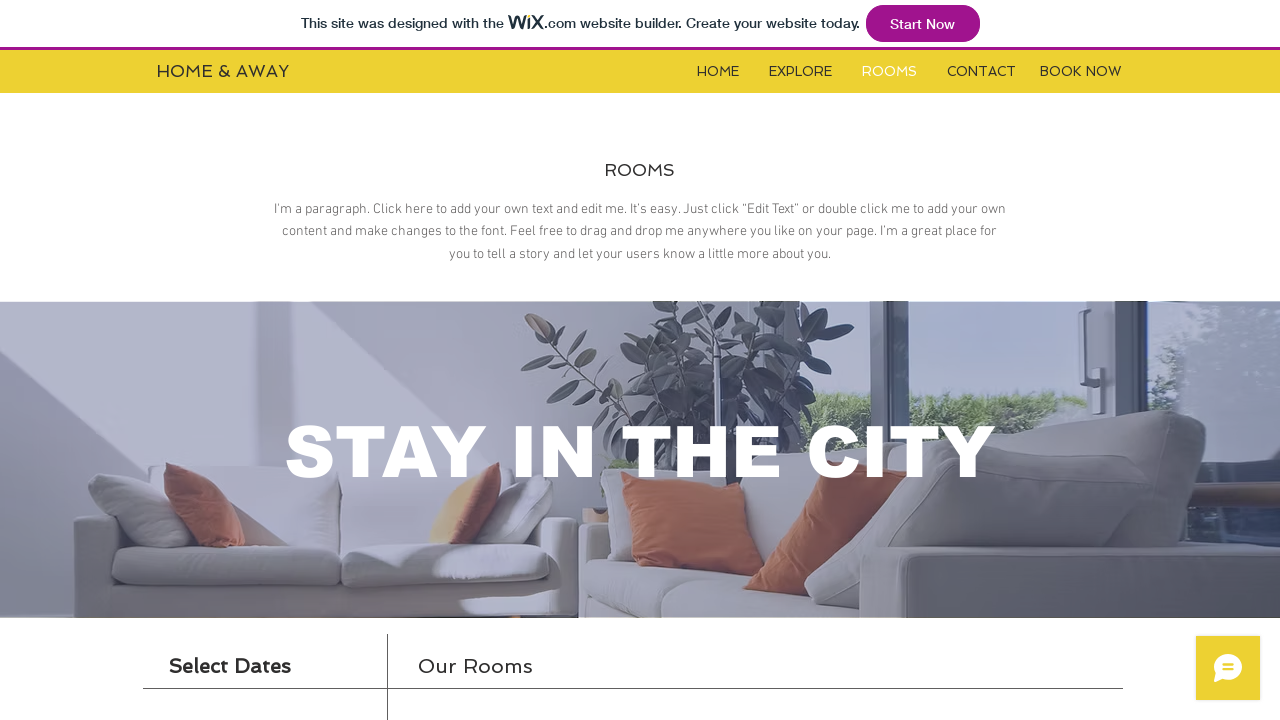

Switched to iframe content frame
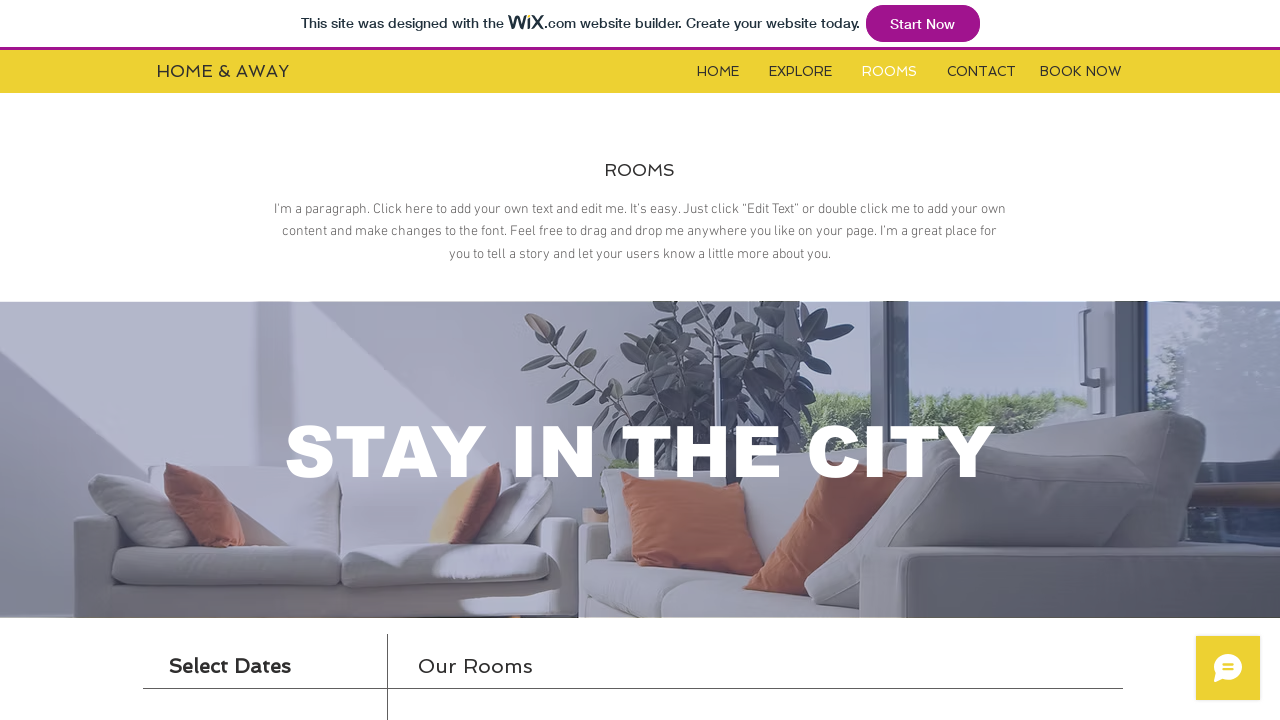

Waited for search widget to be visible
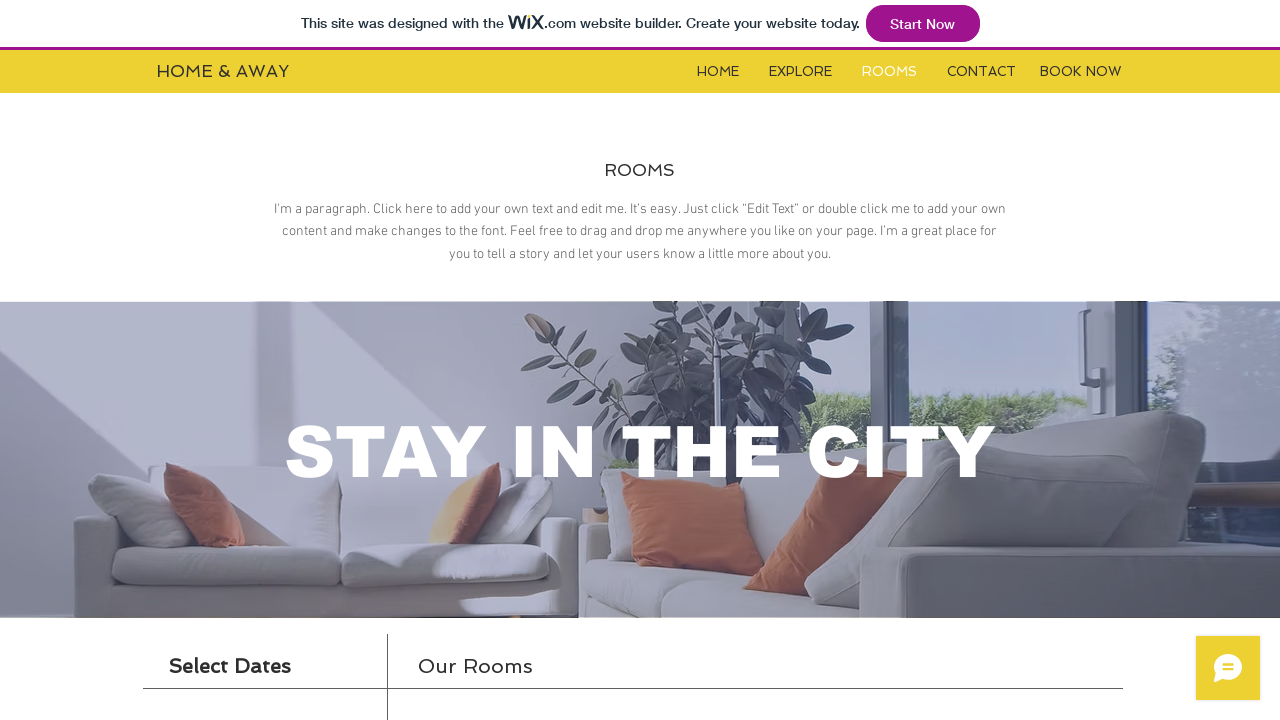

Clicked check-in field to open calendar at (265, 360) on #check-in
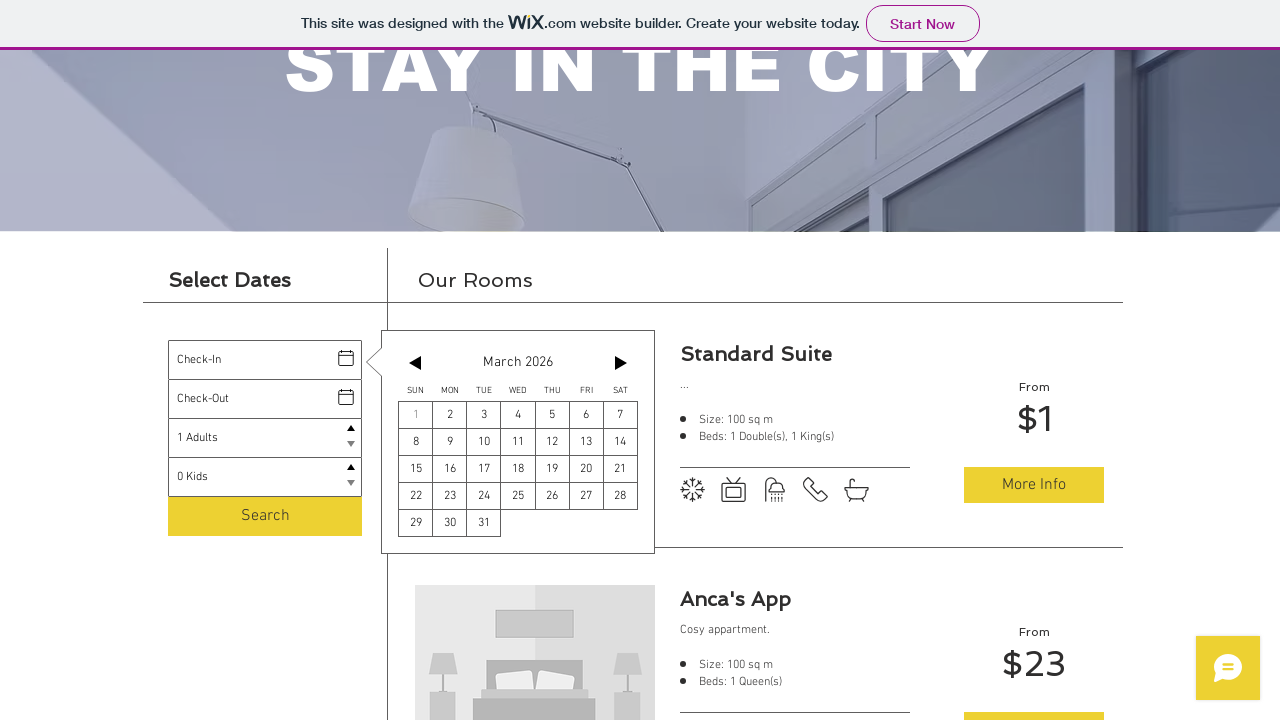

Waited for calendar to appear
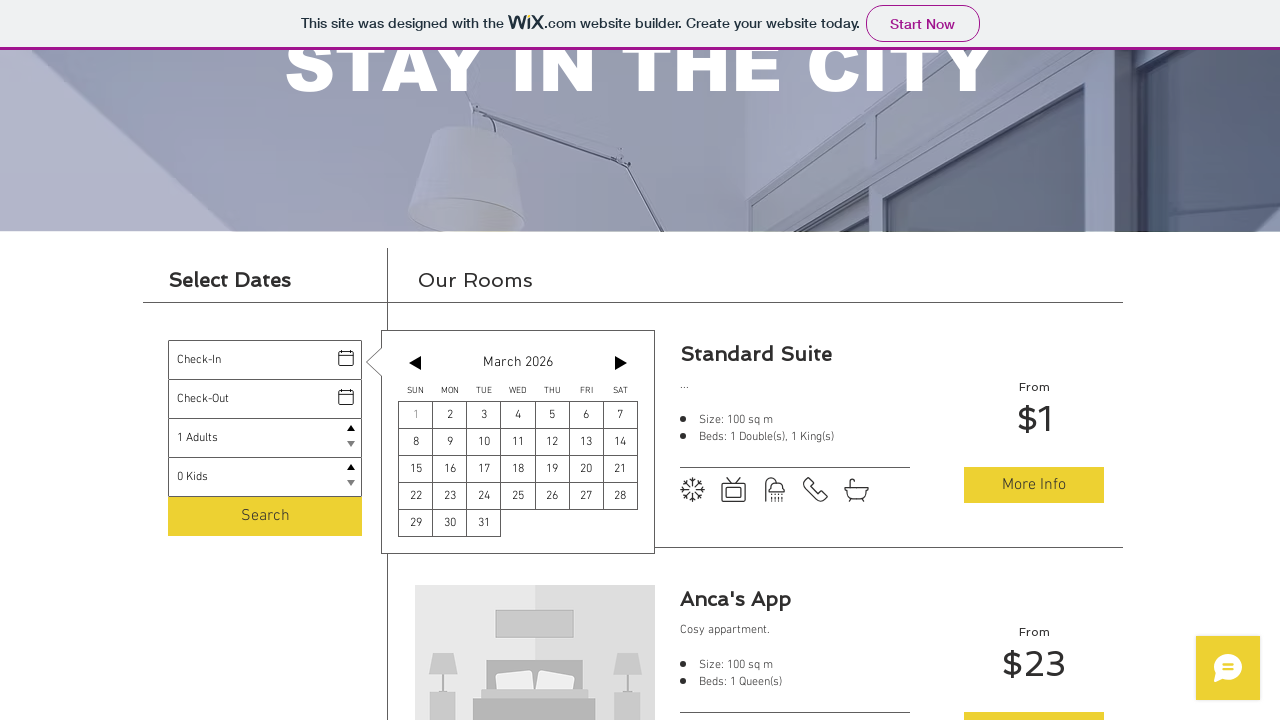

Selected today's date for check-in at (450, 415) on //button[@aria-label='2, Monday March 2026']
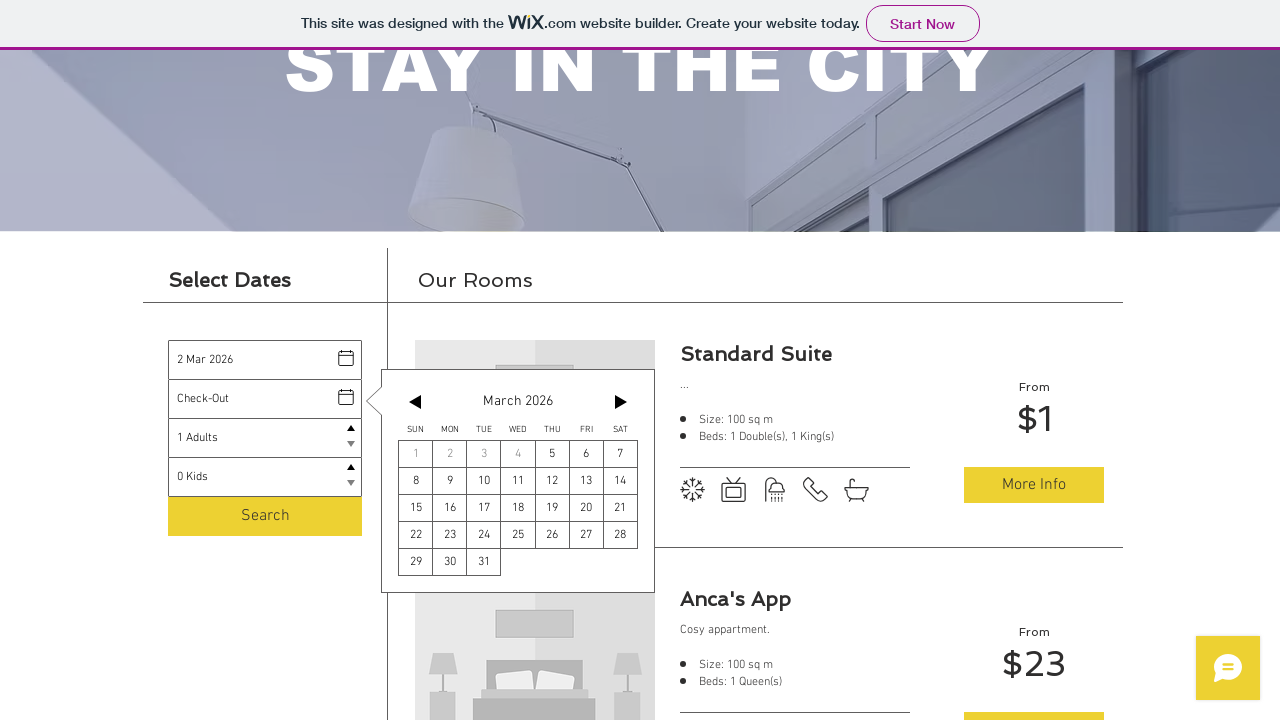

Waited for check-out calendar to appear
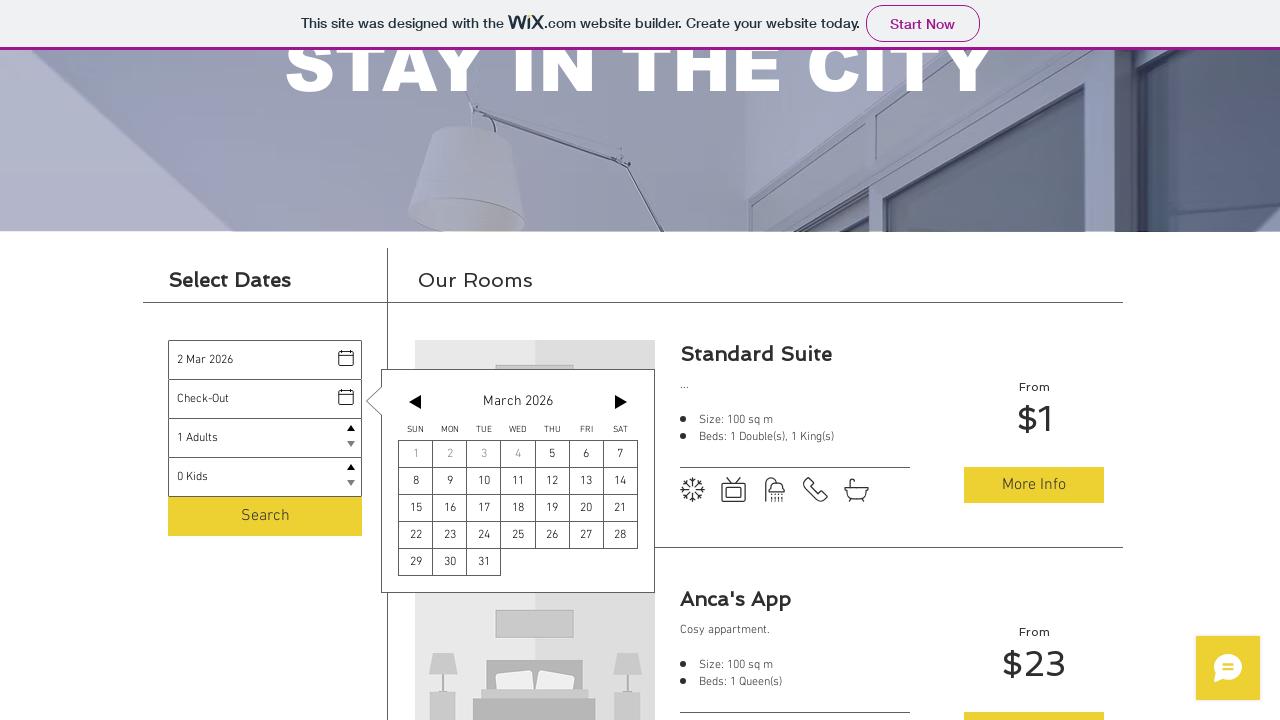

Selected check-out date 3 days after check-in at (552, 454) on (//button[@aria-label='5, Thursday March 2026'])[2]
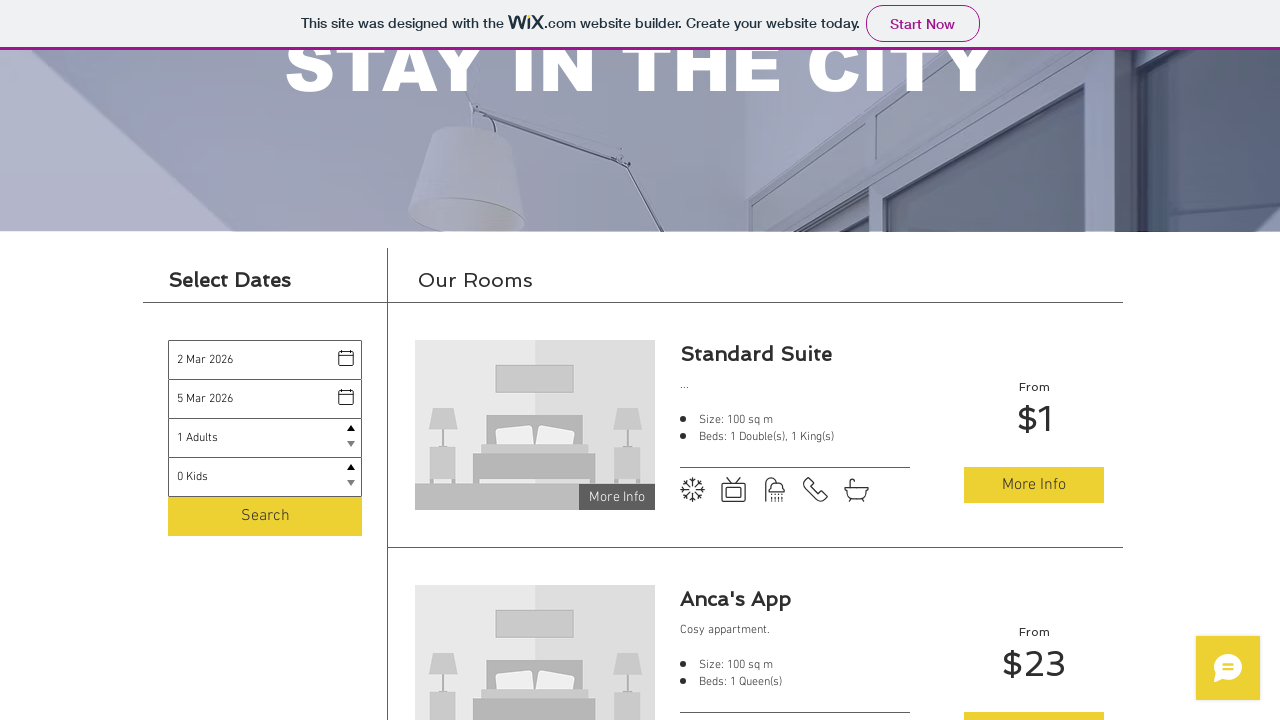

Waited for adults counter to be visible
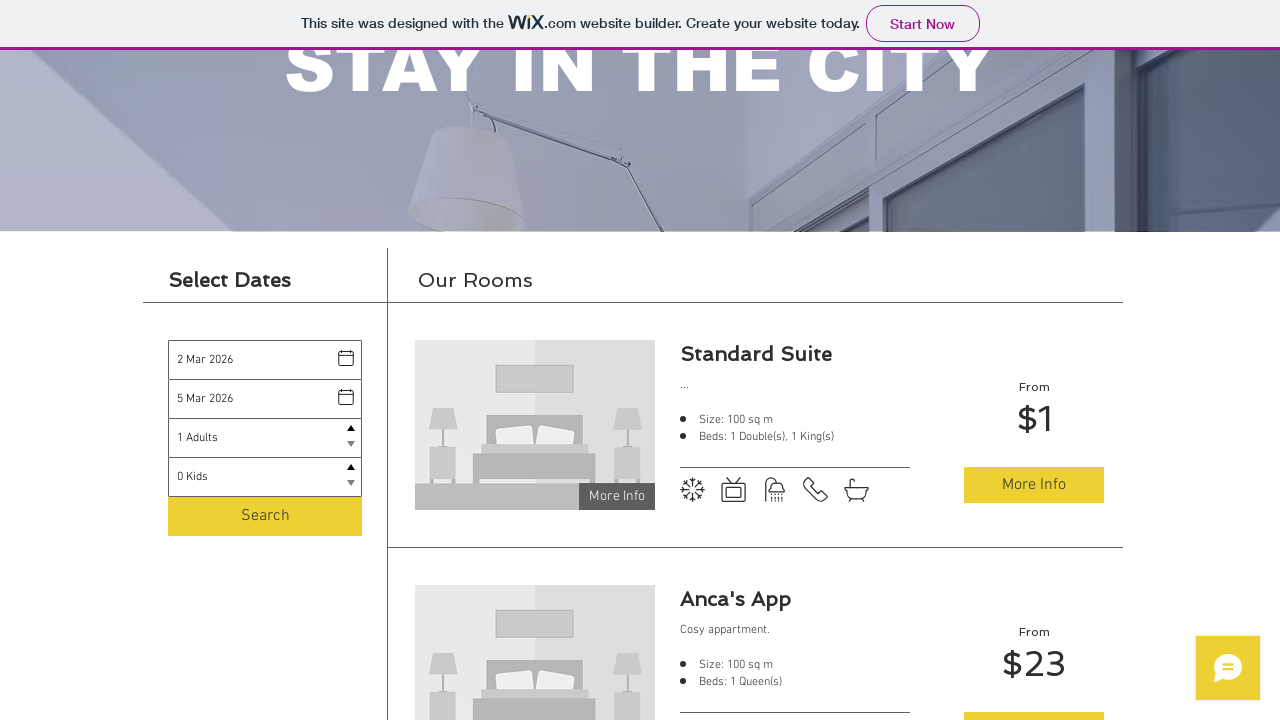

Incremented adults counter from 1 to 2 at (351, 427) on #adults .up
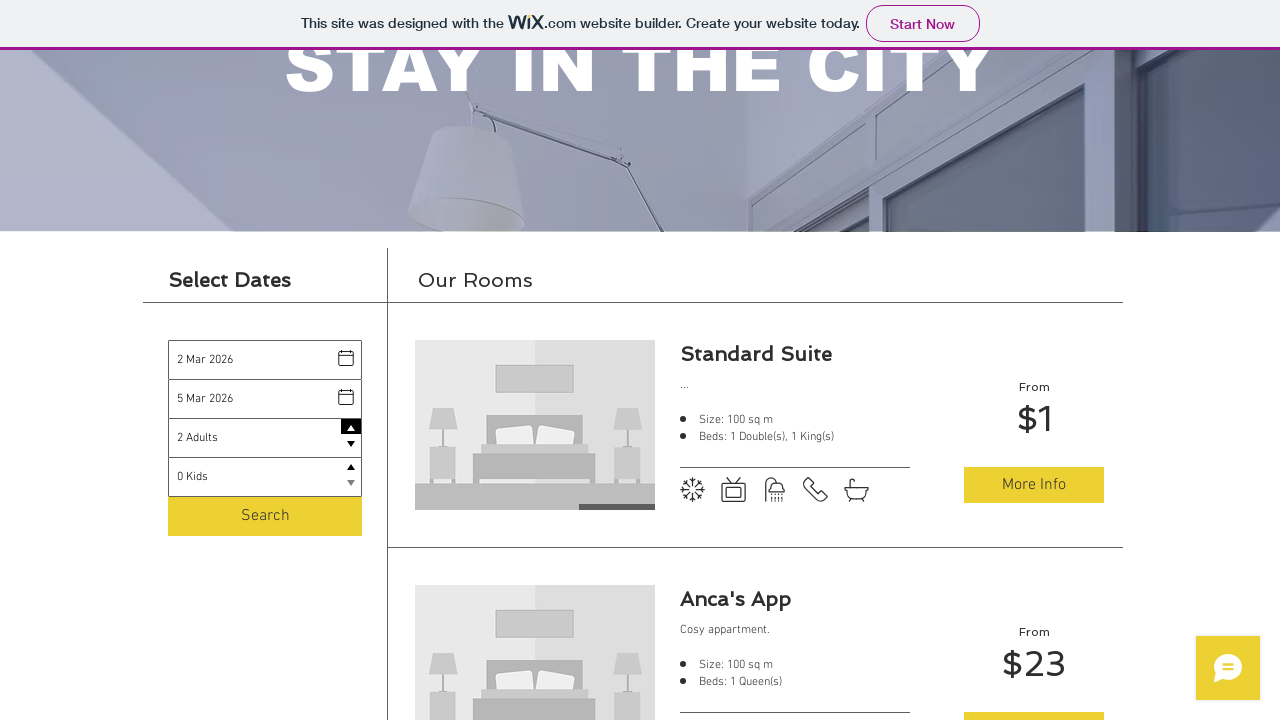

Waited for children counter to be visible
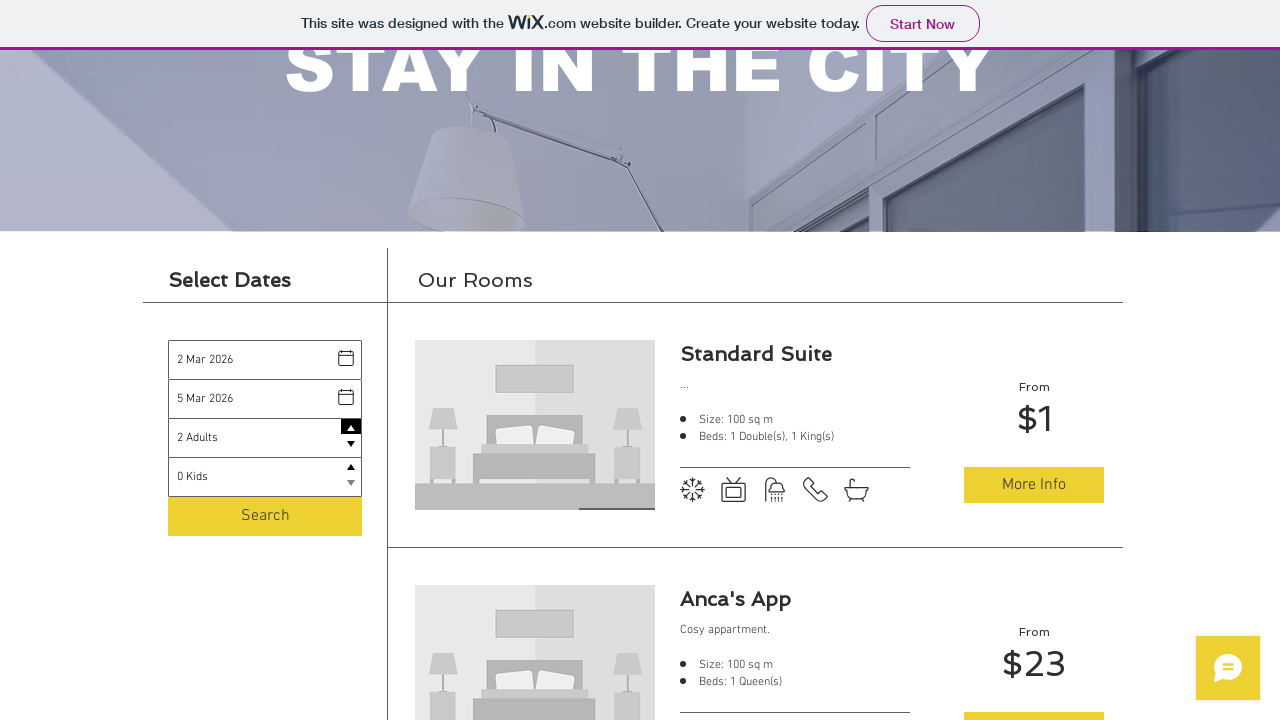

Incremented children counter to 1 at (351, 466) on #children .up
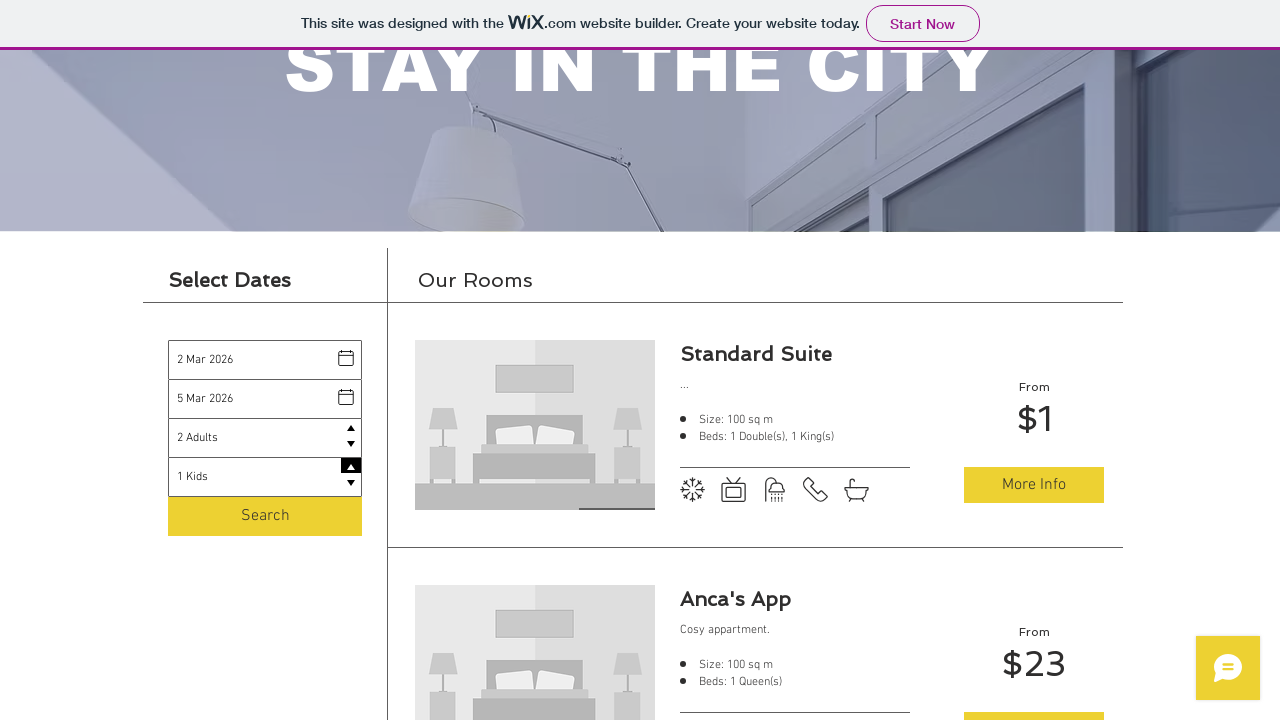

Incremented children counter to 2 at (351, 466) on #children .up
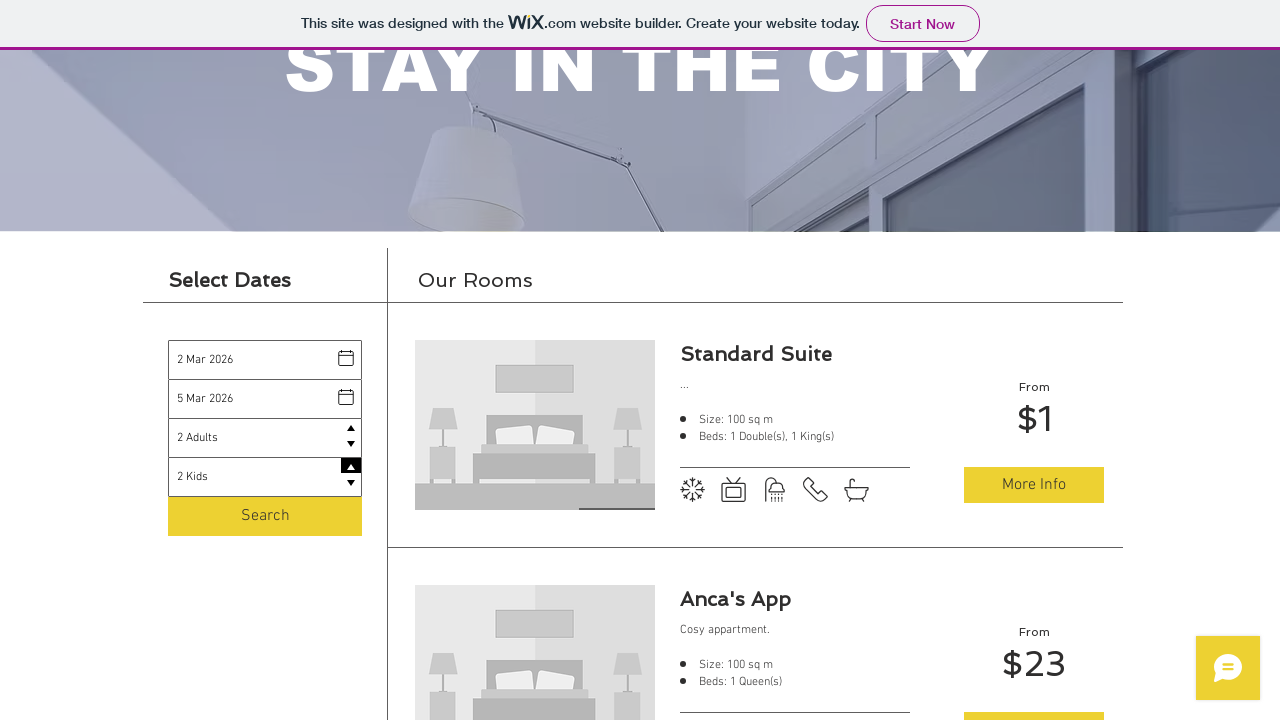

Clicked search button to search for rooms at (265, 517) on .s-button
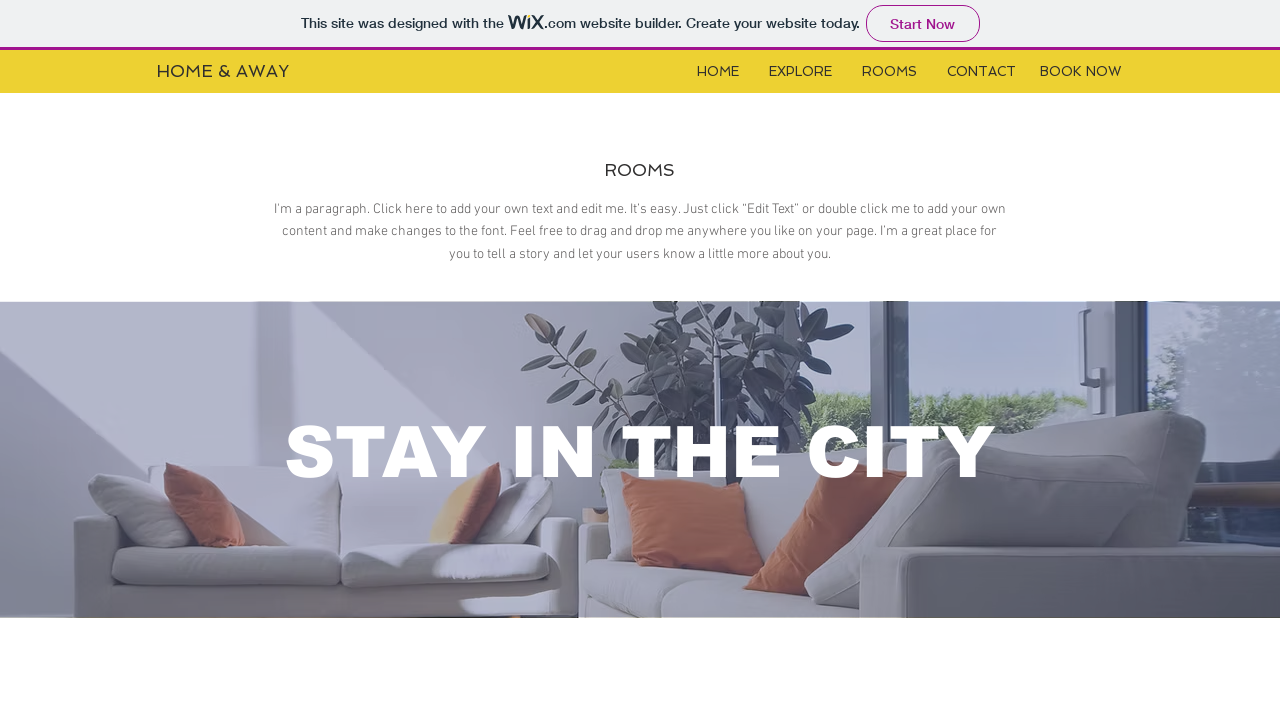

Waited for results iframe to load
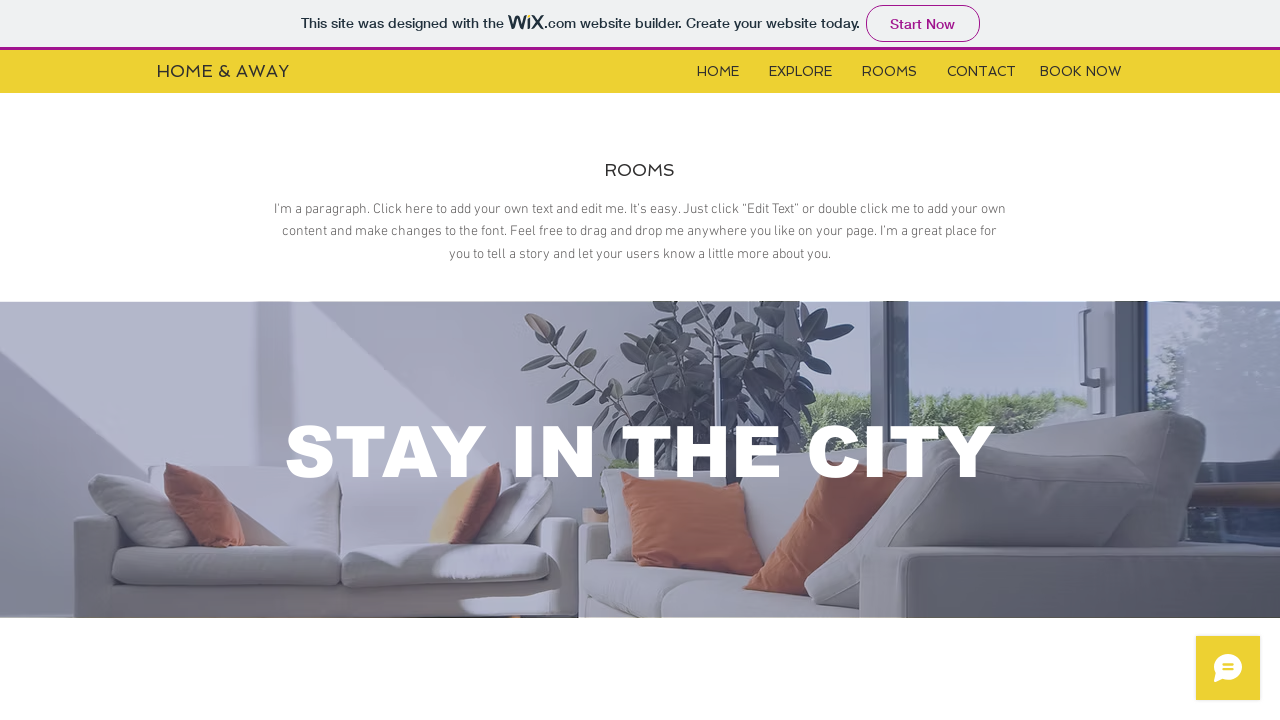

Located results iframe element
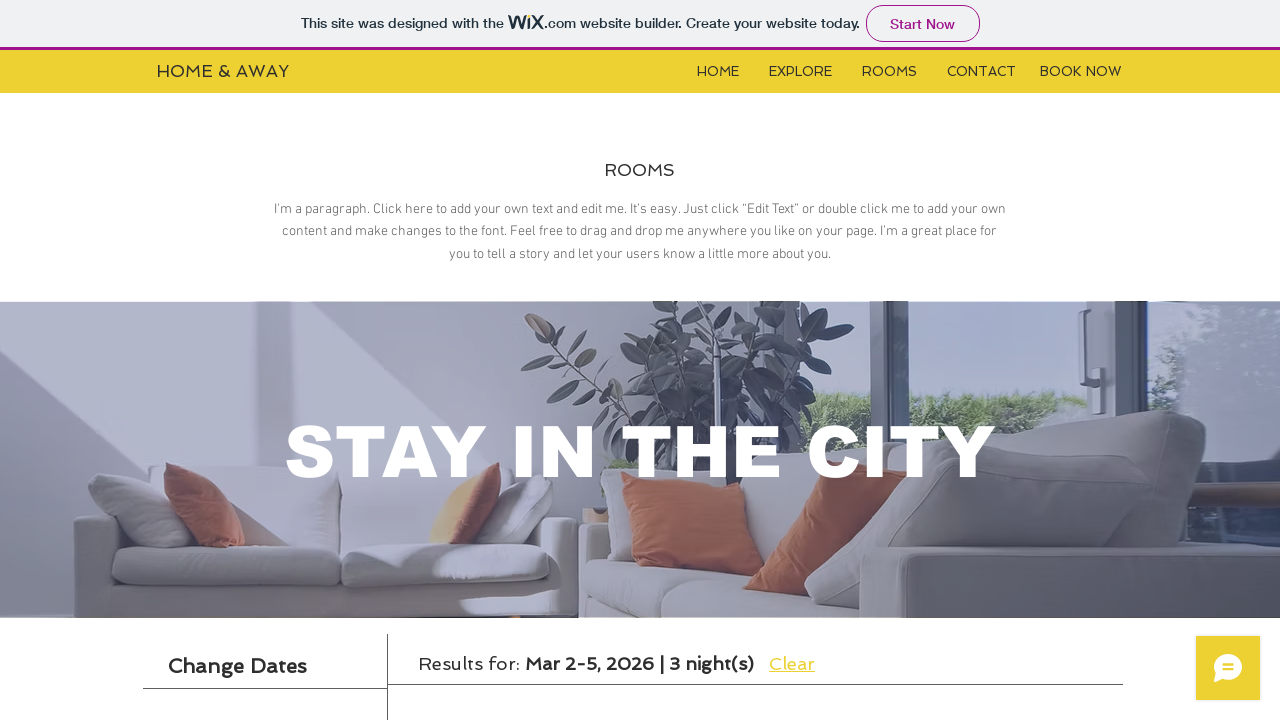

Switched to results iframe content frame
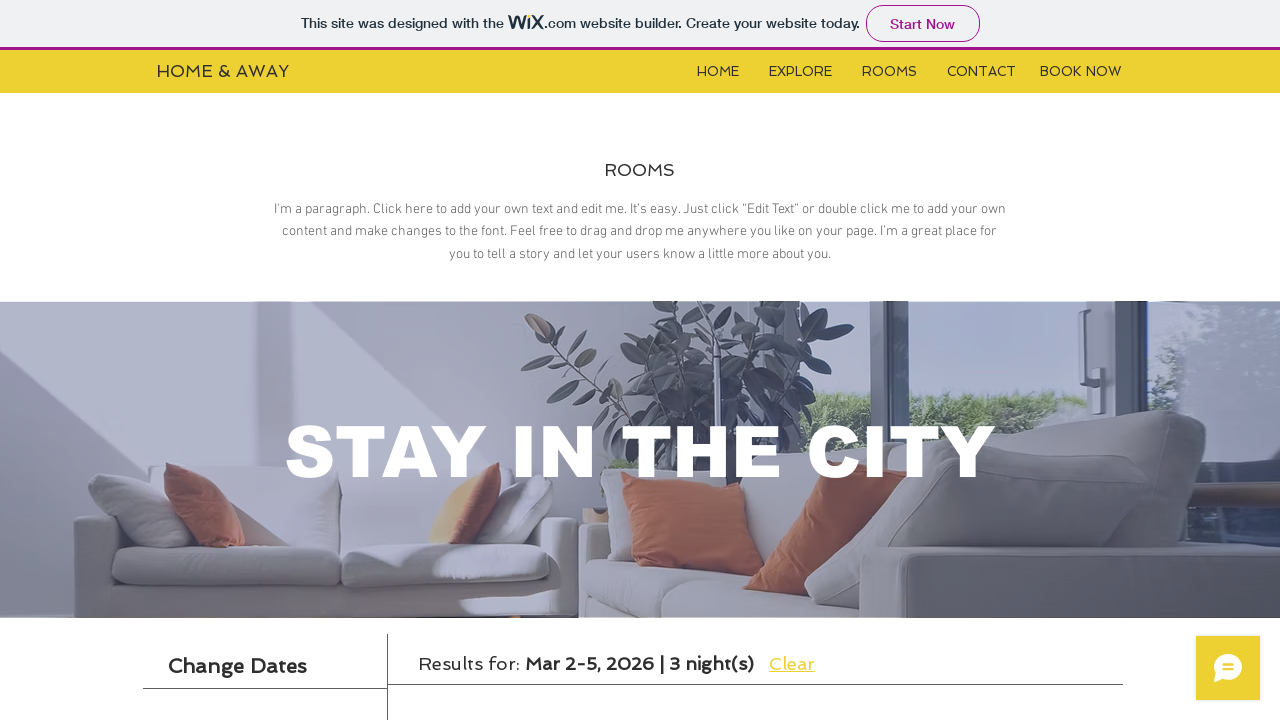

Verified search results displaying available rooms
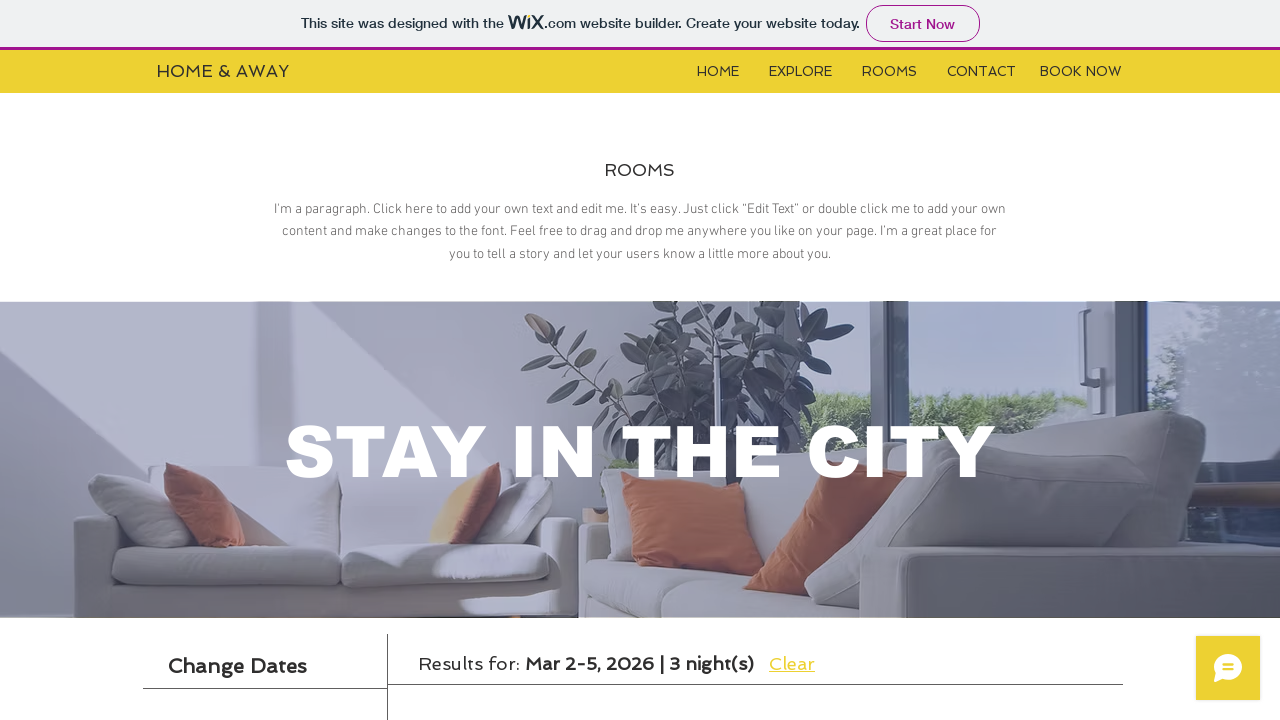

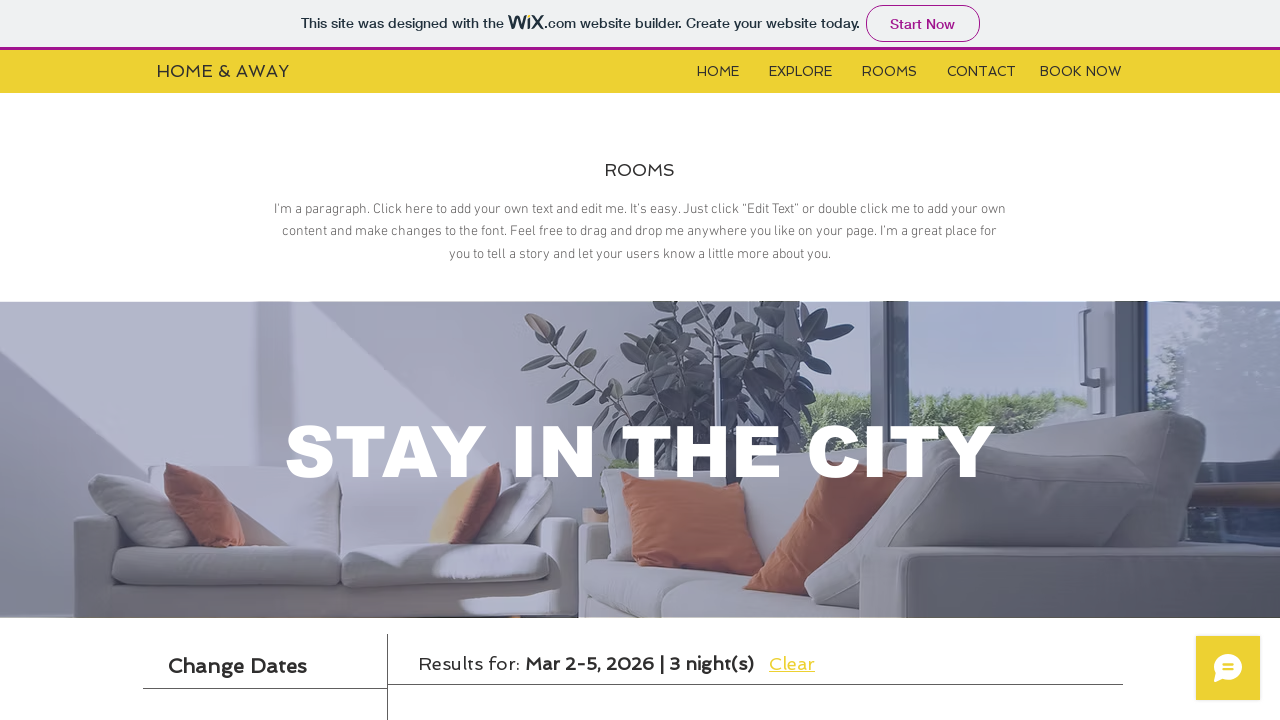